Tests JavaScript event handling by triggering various mouse and keyboard events on different elements and verifying the event status updates

Starting URL: https://testpages.herokuapp.com/styled/events/javascript-events.html

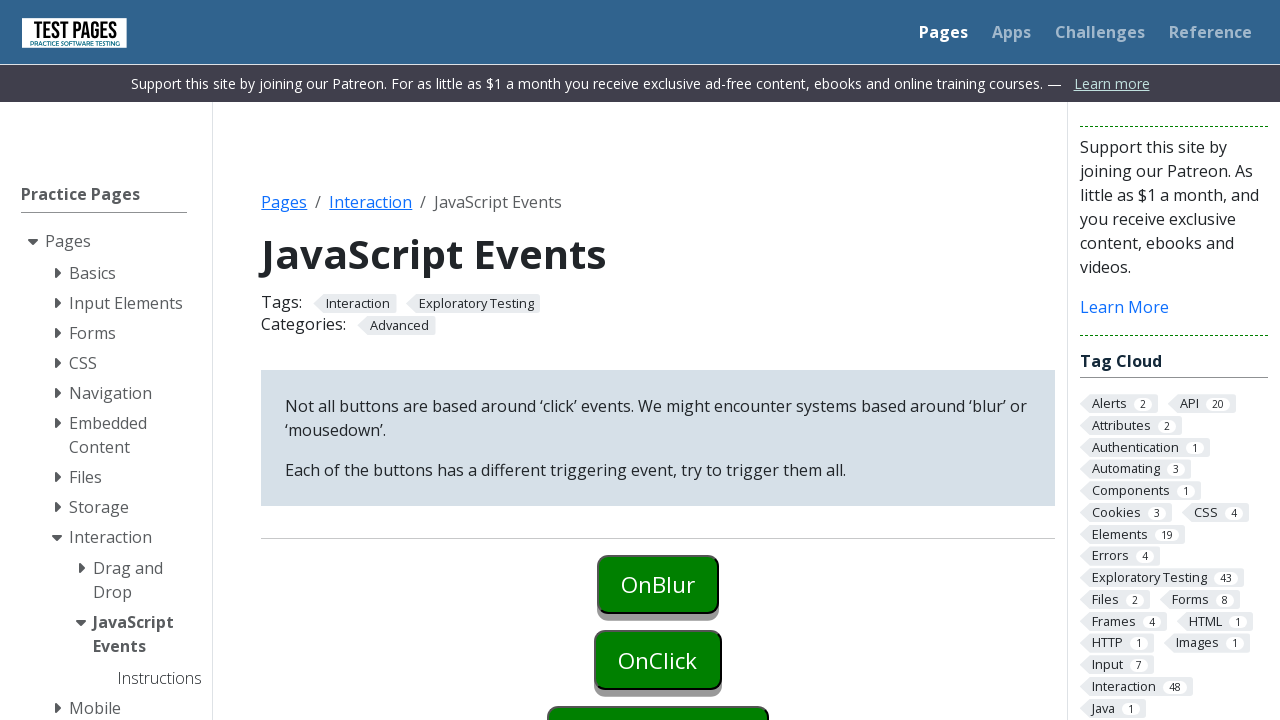

Clicked onblur element to trigger blur event at (658, 584) on #onblur
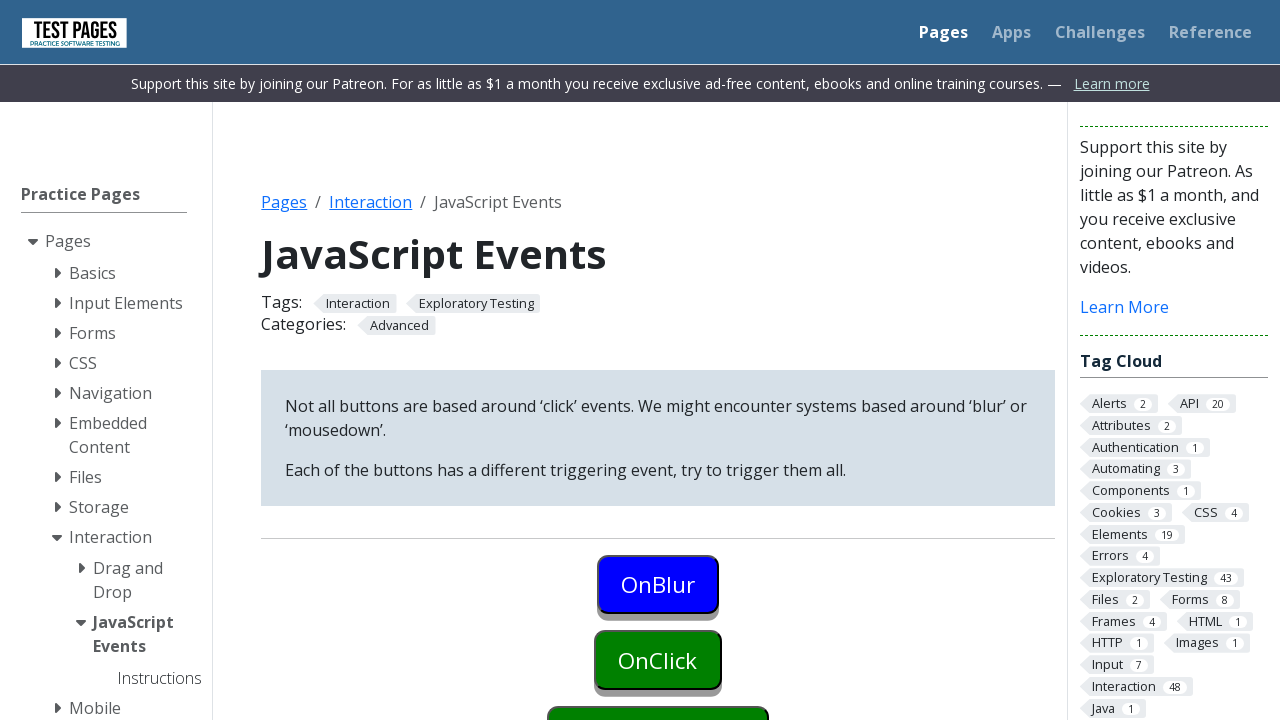

Clicked onclick element first time at (658, 660) on #onclick
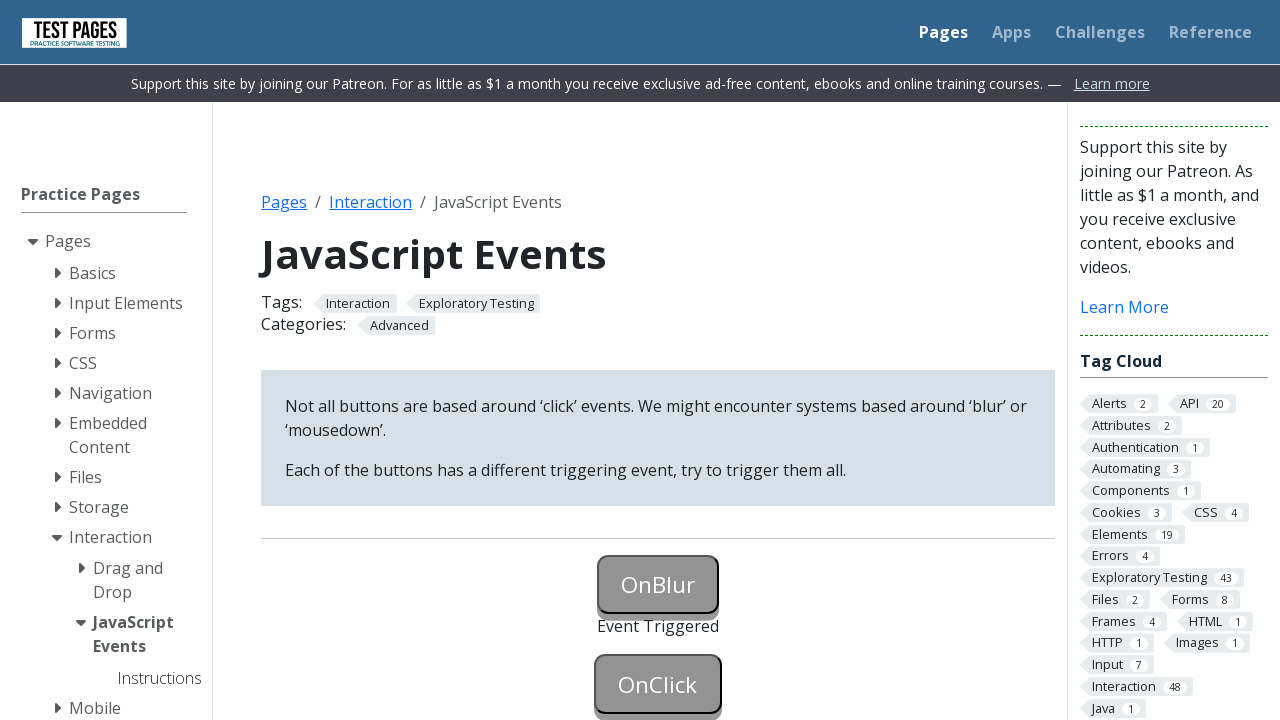

Clicked onclick element second time to trigger blur and click events at (658, 684) on #onclick
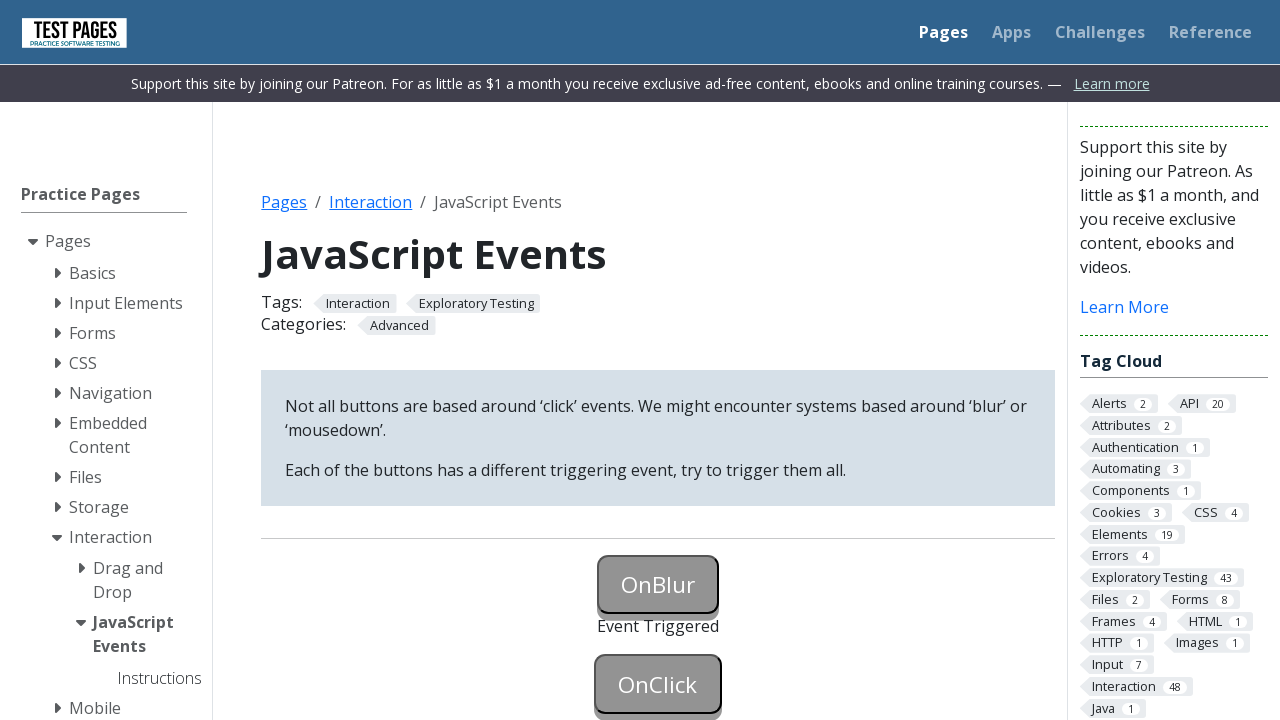

Right-clicked oncontextmenu element to trigger context menu event at (658, 360) on #oncontextmenu
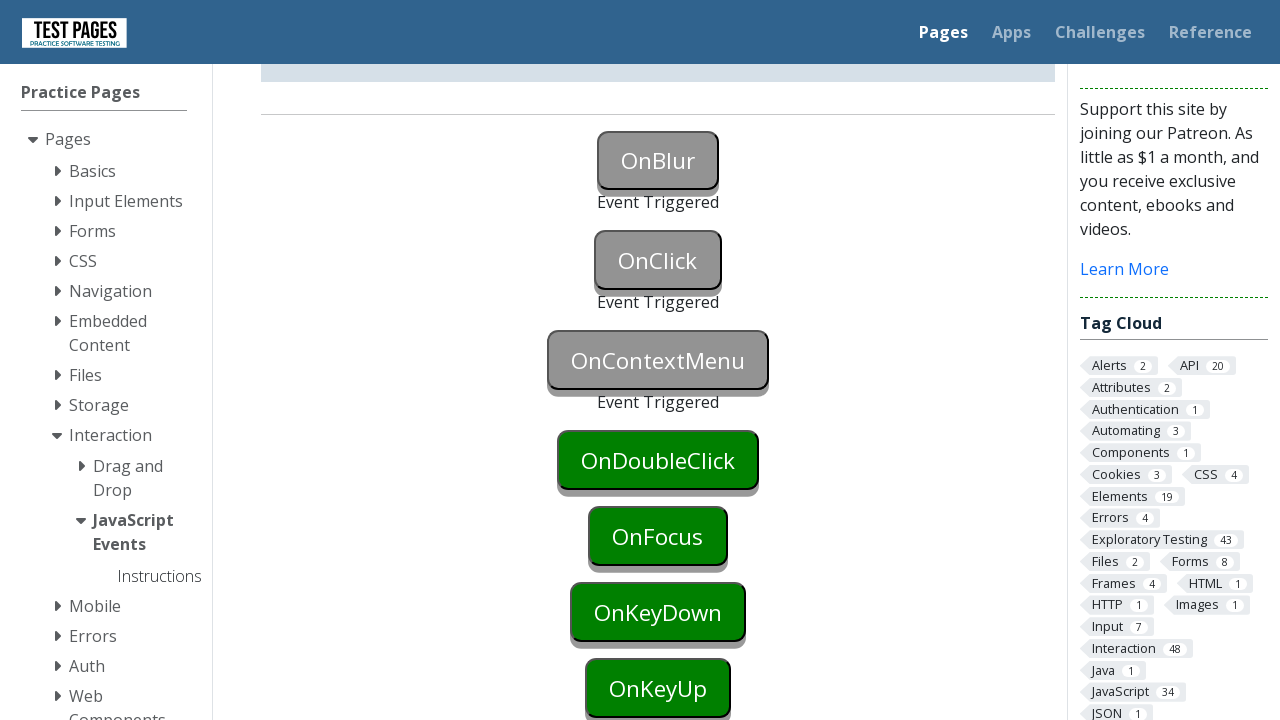

Double-clicked ondoubleclick element to trigger double-click event at (658, 460) on #ondoubleclick
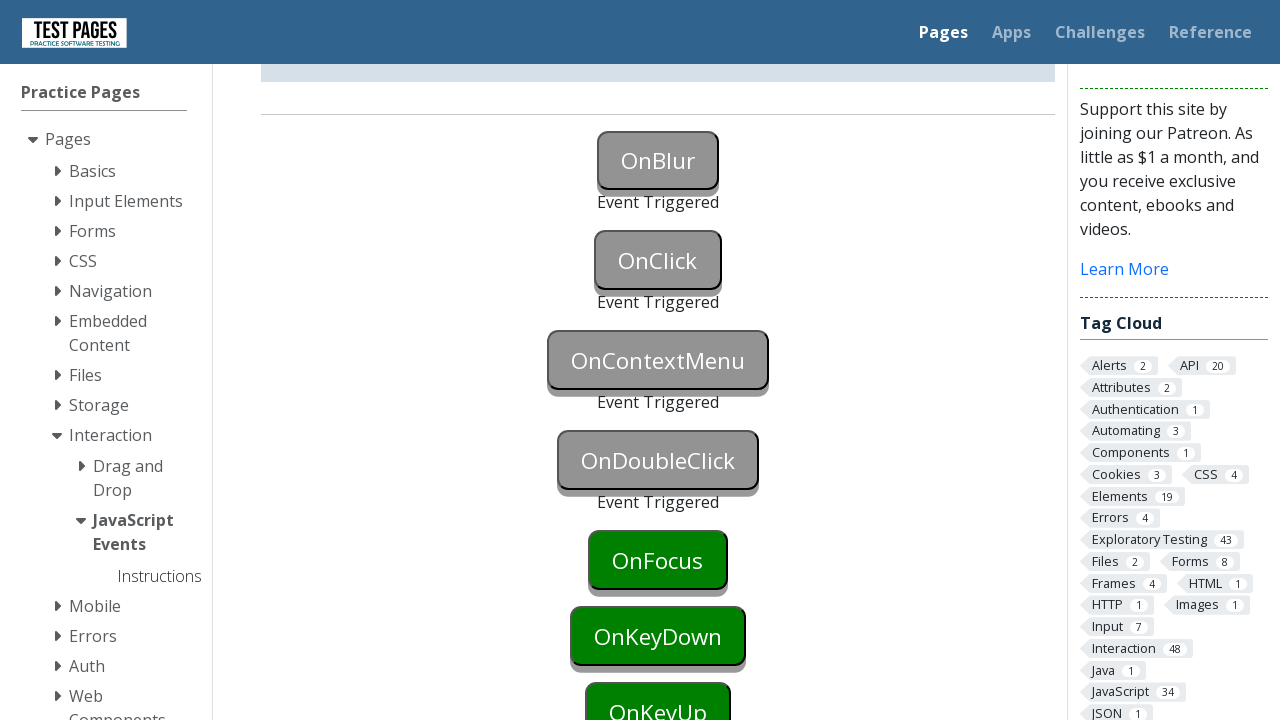

Clicked onfocus element to trigger focus event at (658, 560) on #onfocus
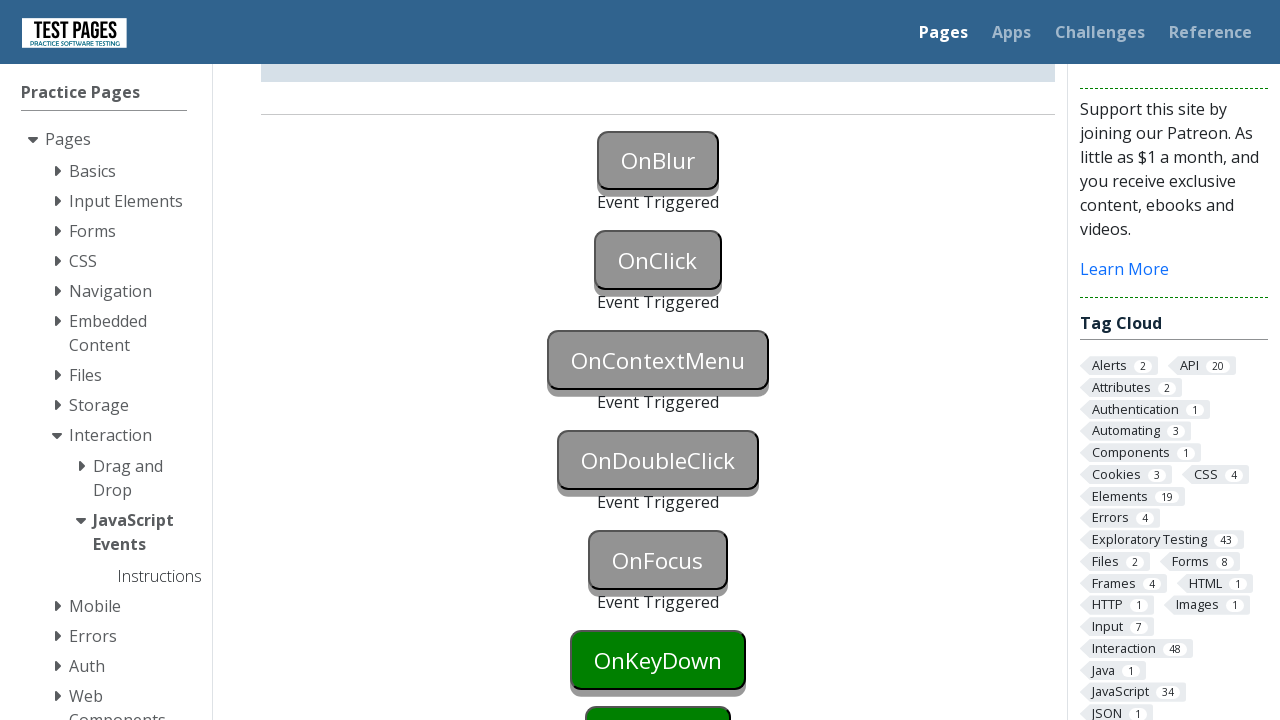

Clicked onkeydown element at (658, 660) on #onkeydown
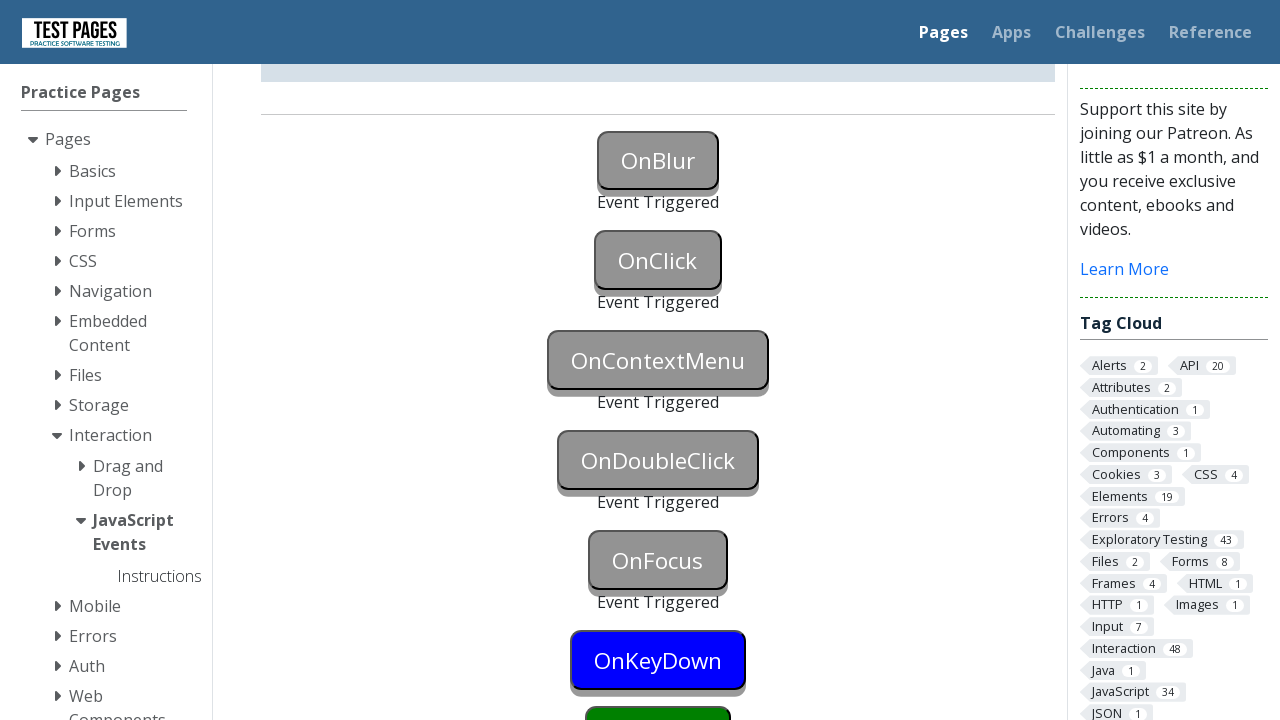

Pressed Enter key on onkeydown element to trigger keydown event on #onkeydown
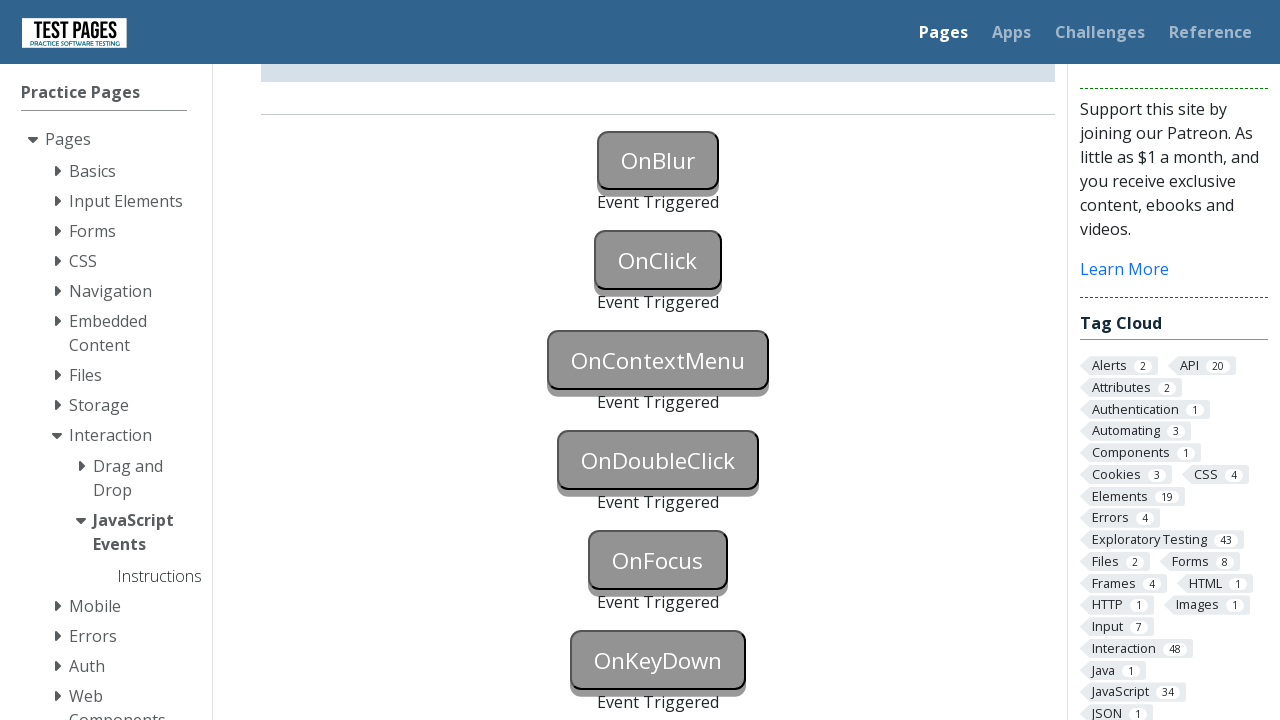

Clicked onkeyup element at (658, 360) on #onkeyup
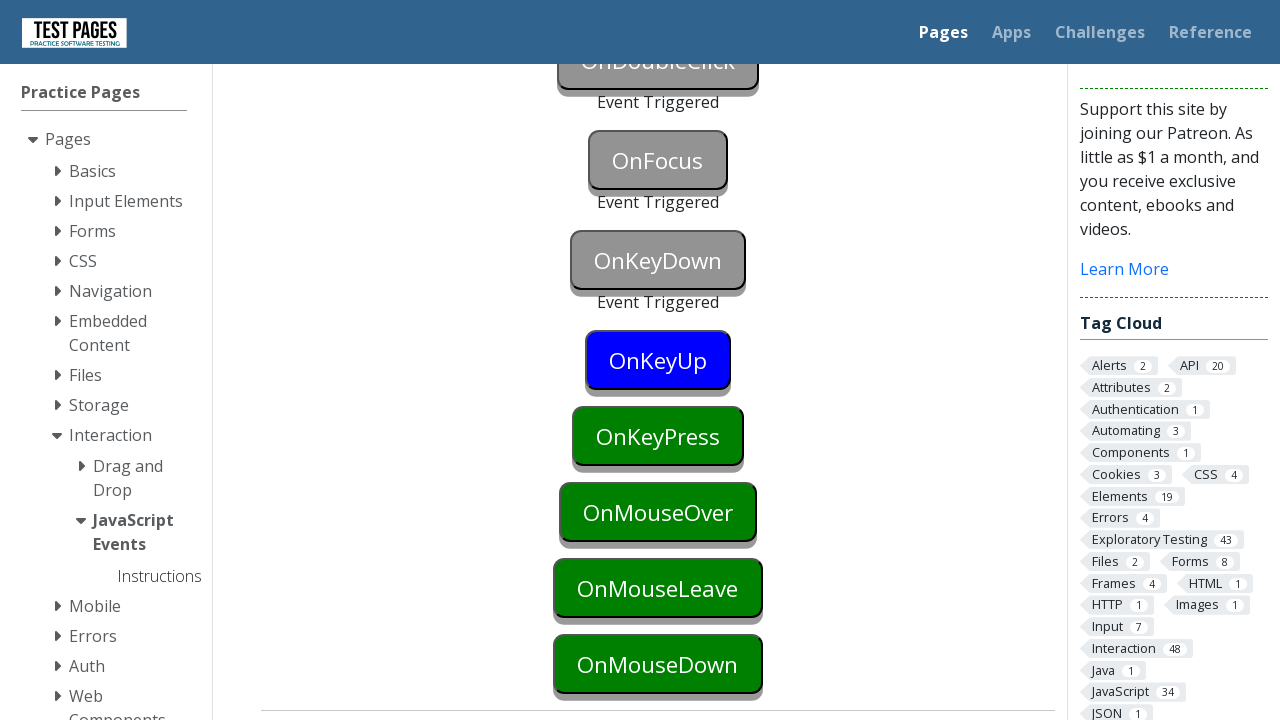

Pressed Enter key on onkeyup element to trigger keyup event on #onkeyup
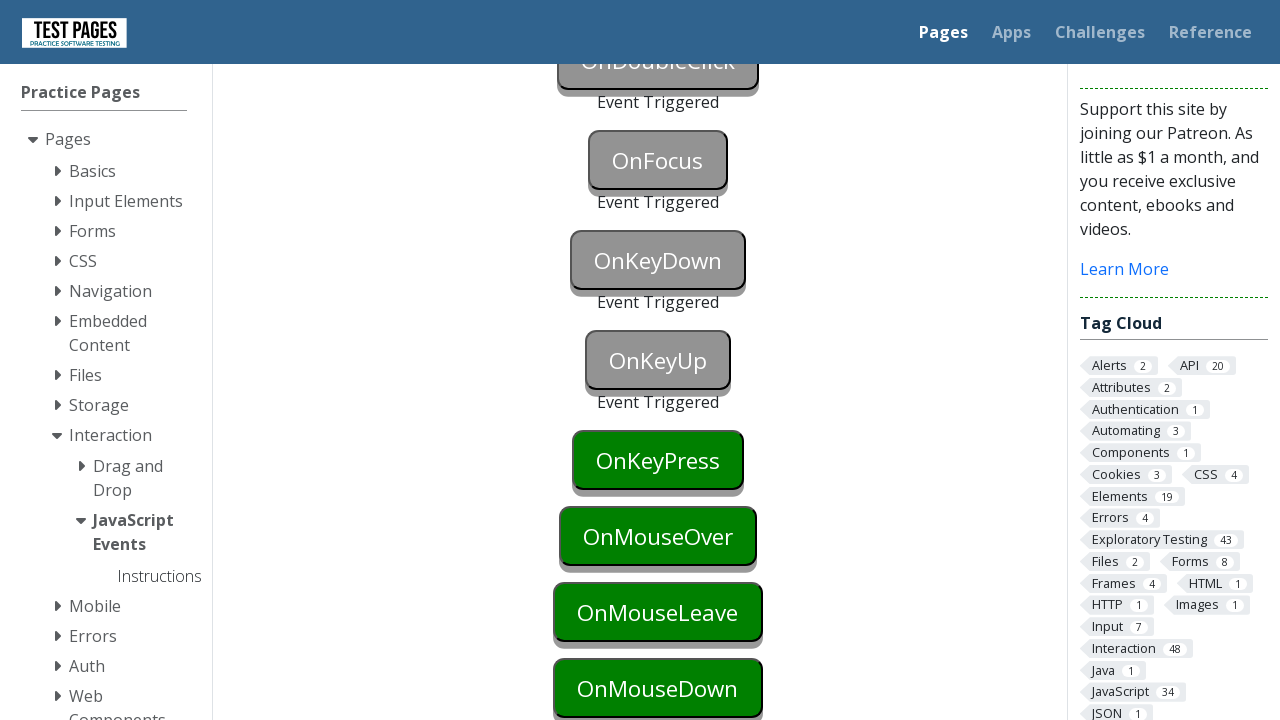

Clicked onkeypress element at (658, 460) on #onkeypress
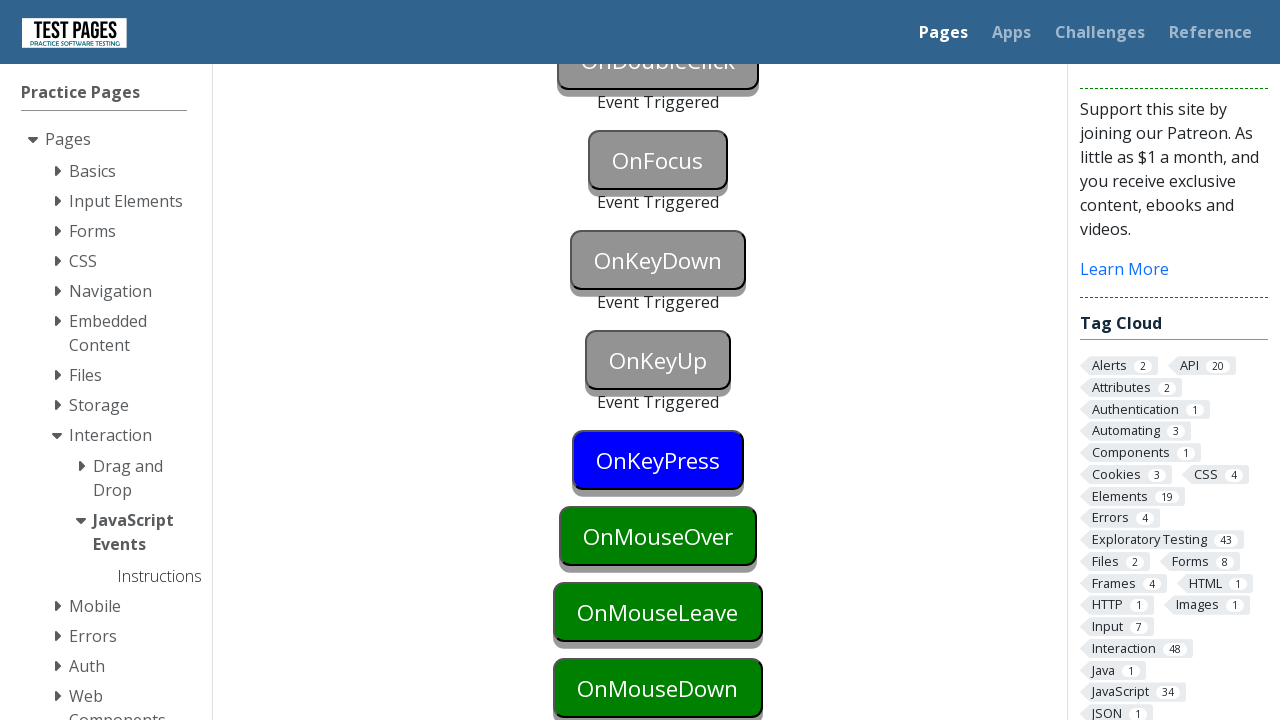

Pressed Enter key on onkeypress element to trigger keypress event on #onkeypress
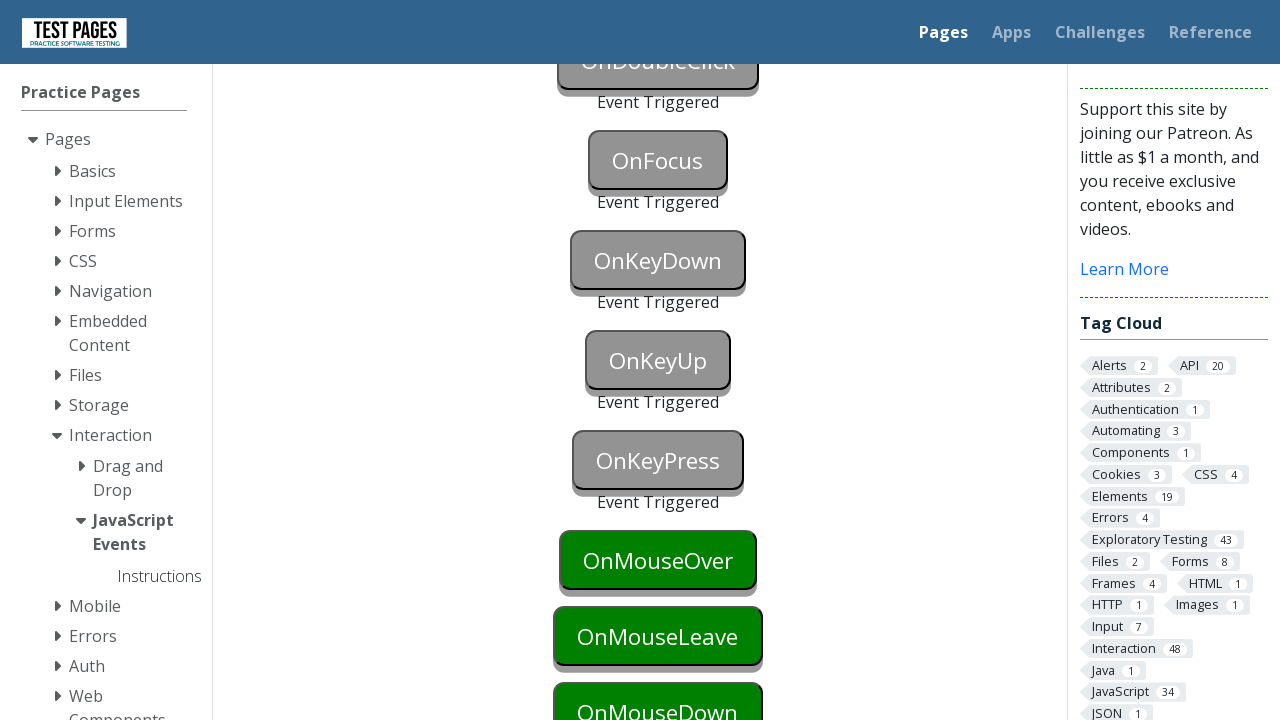

Hovered over onmouseover element to trigger mouseover event at (658, 560) on #onmouseover
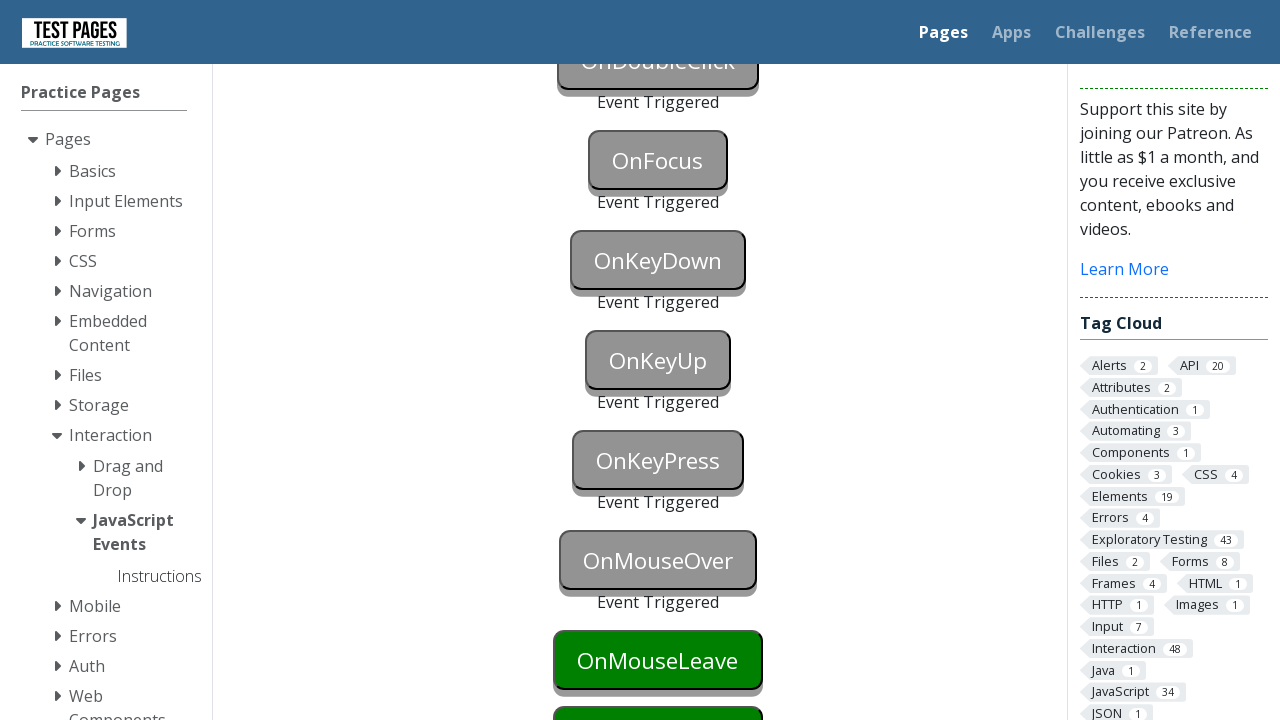

Hovered over onmouseleave element to trigger mouseleave event on previous element at (658, 660) on #onmouseleave
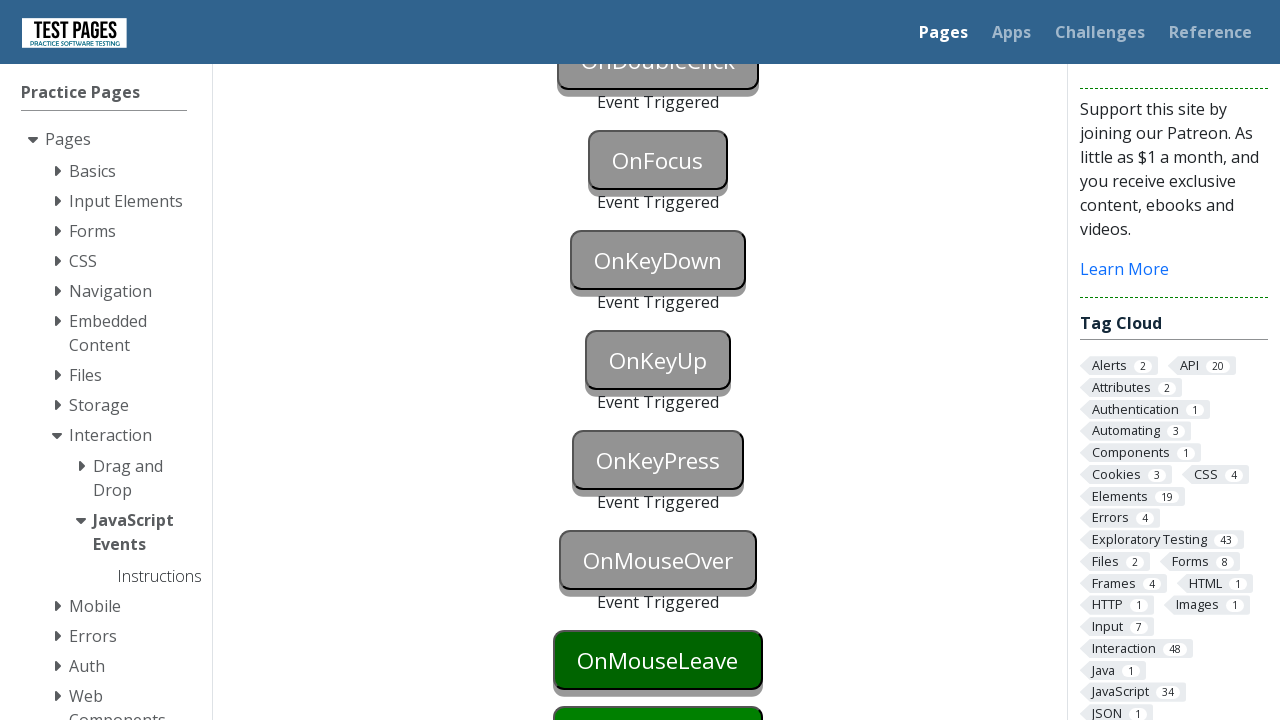

Clicked onmousedown element to trigger mousedown event at (658, 690) on #onmousedown
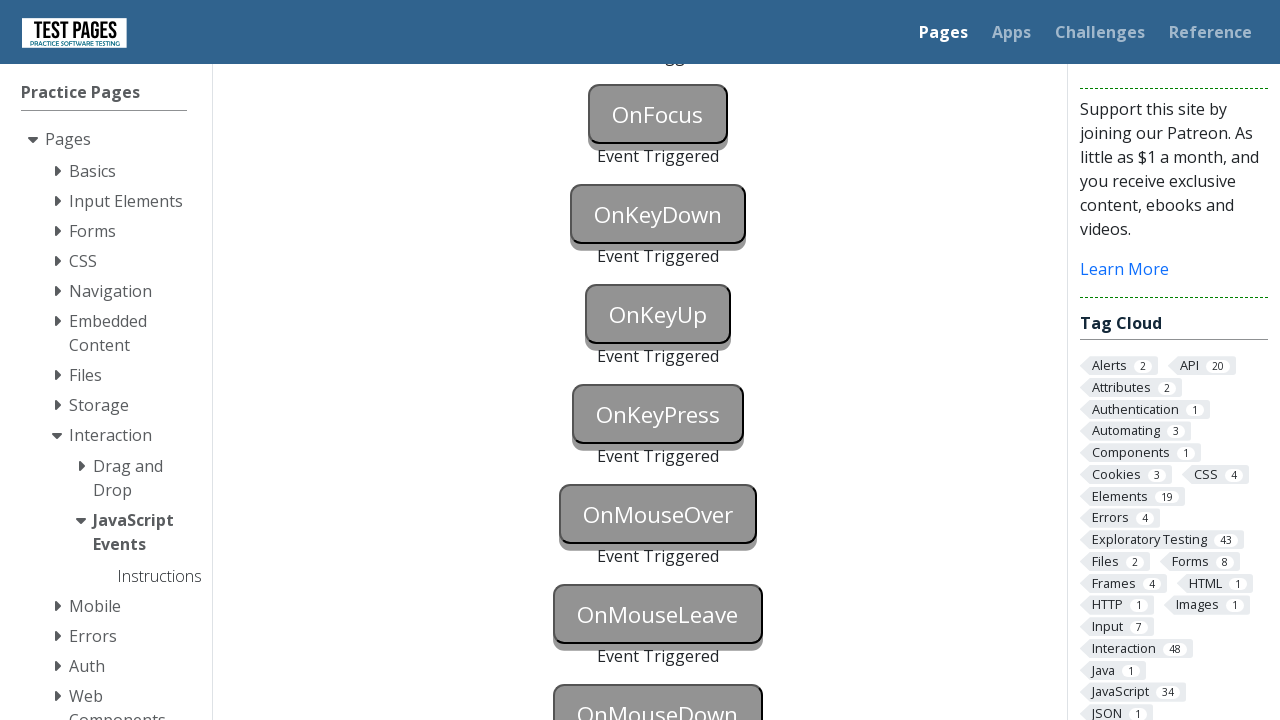

Verified onblur event was triggered
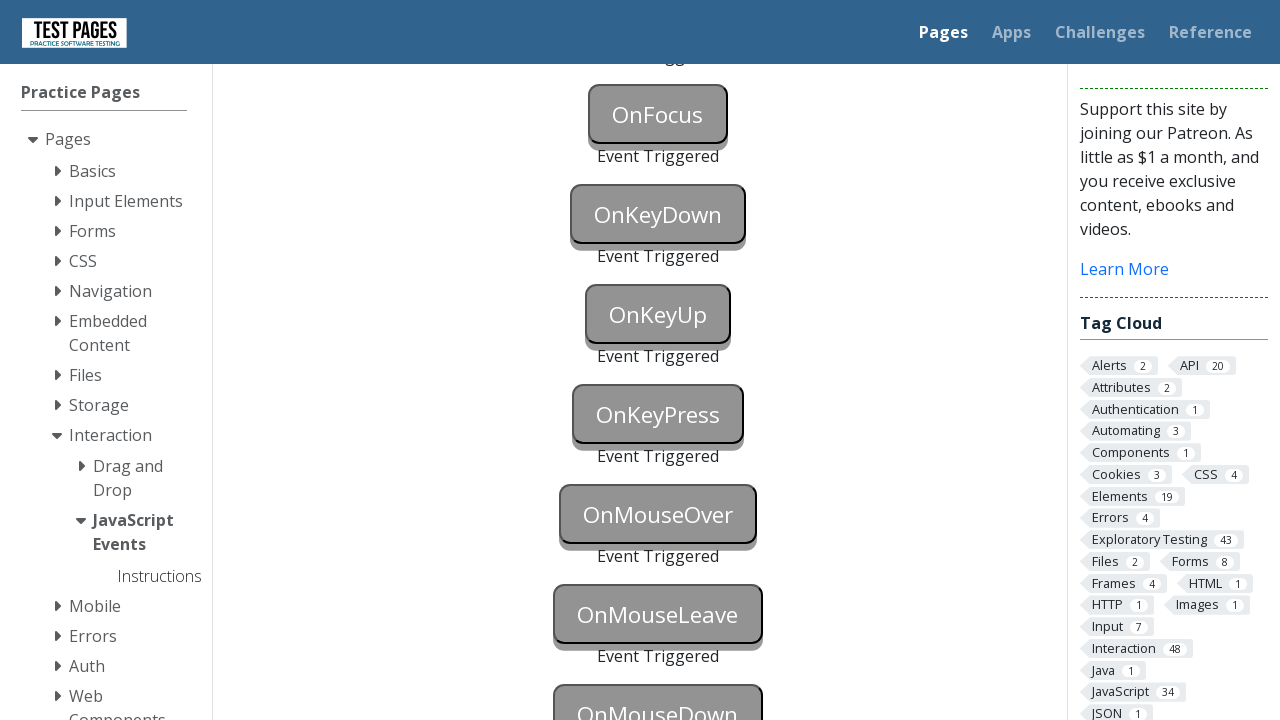

Verified onclick event was triggered
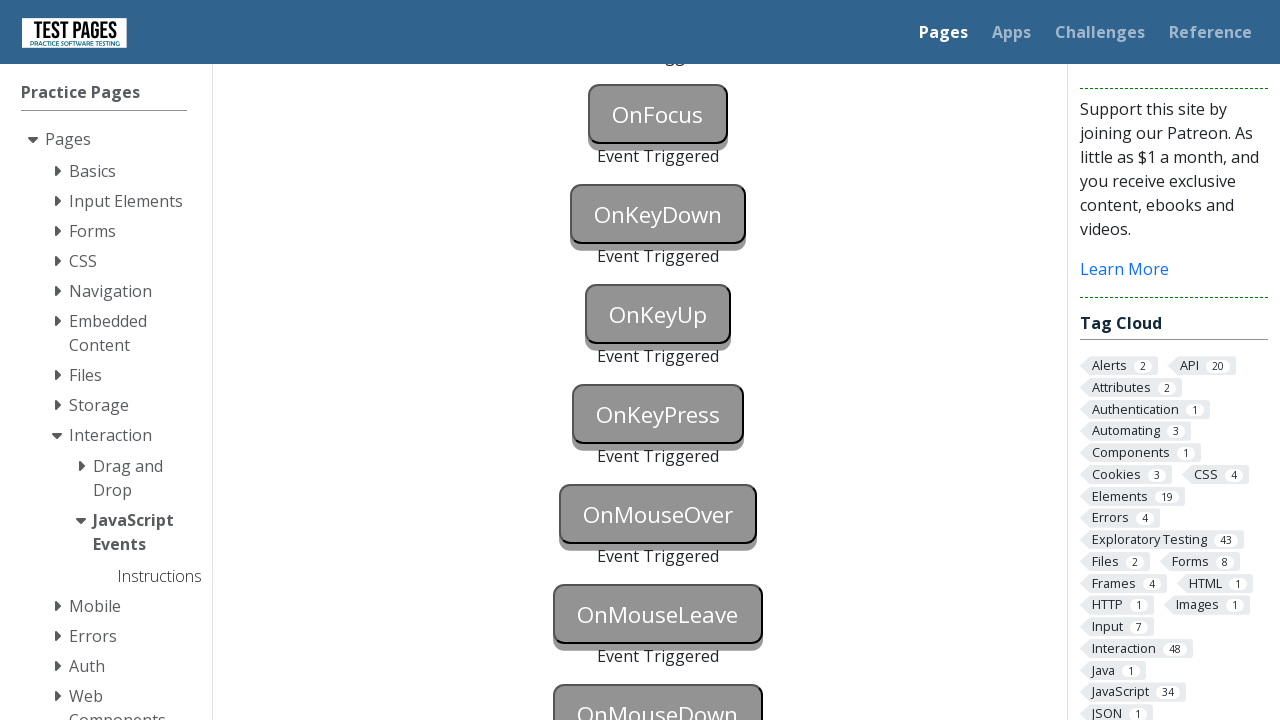

Verified oncontextmenu event was triggered
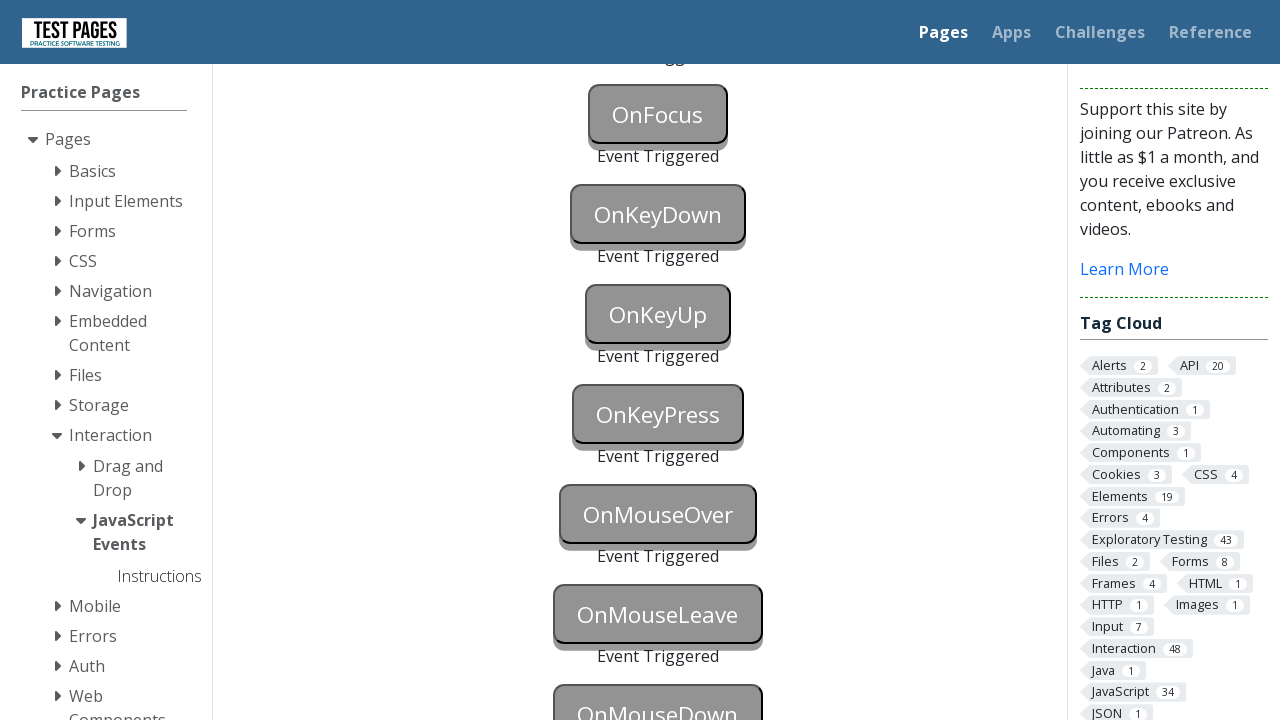

Verified ondoubleclick event was triggered
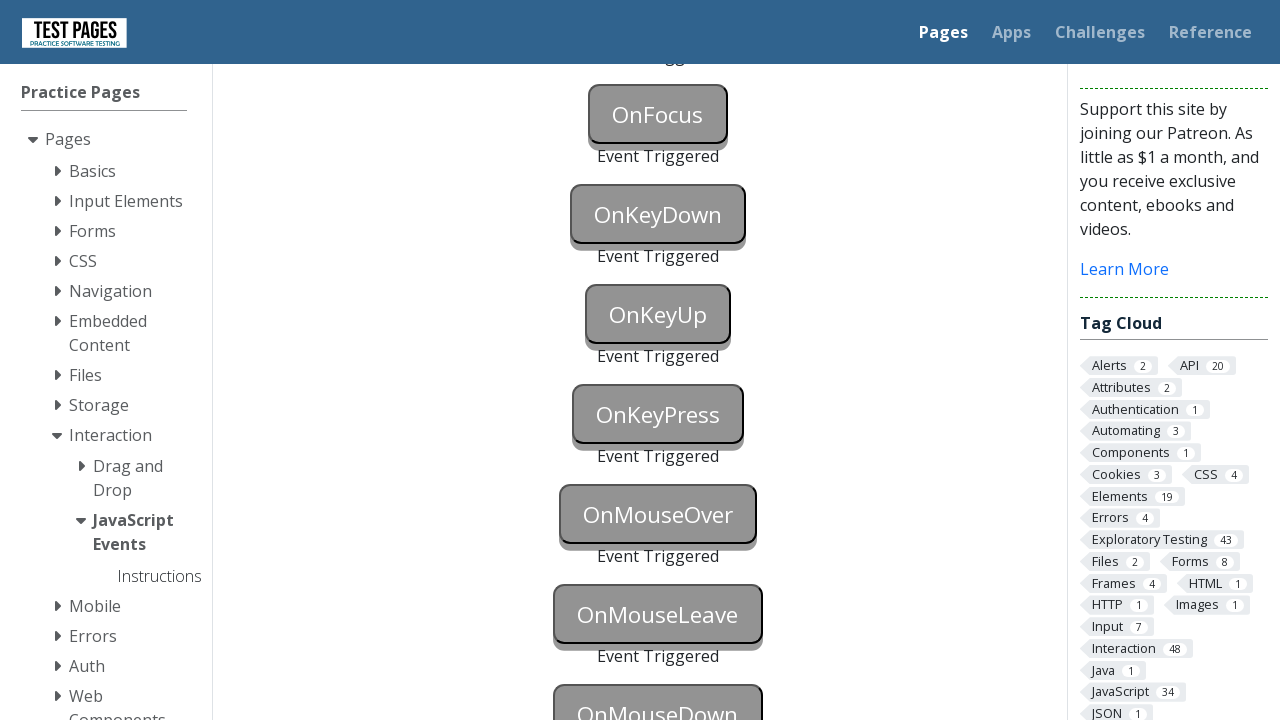

Verified onfocus event was triggered
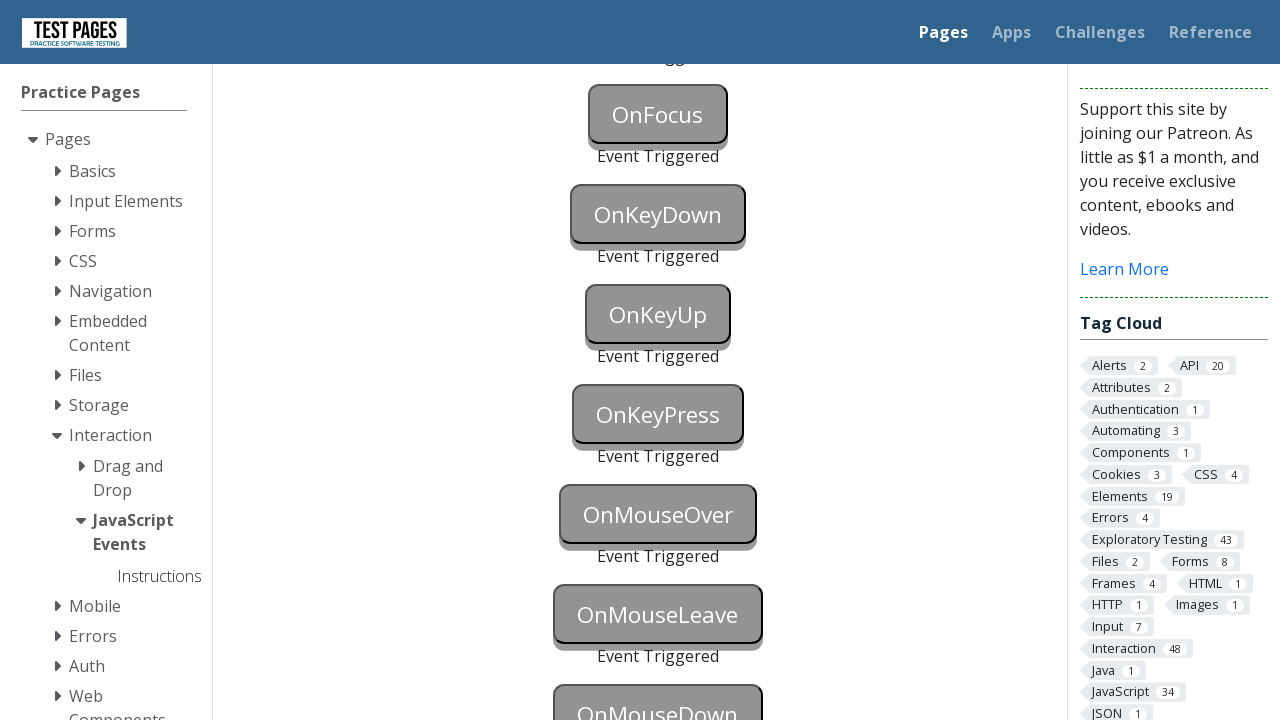

Verified onkeydown event was triggered
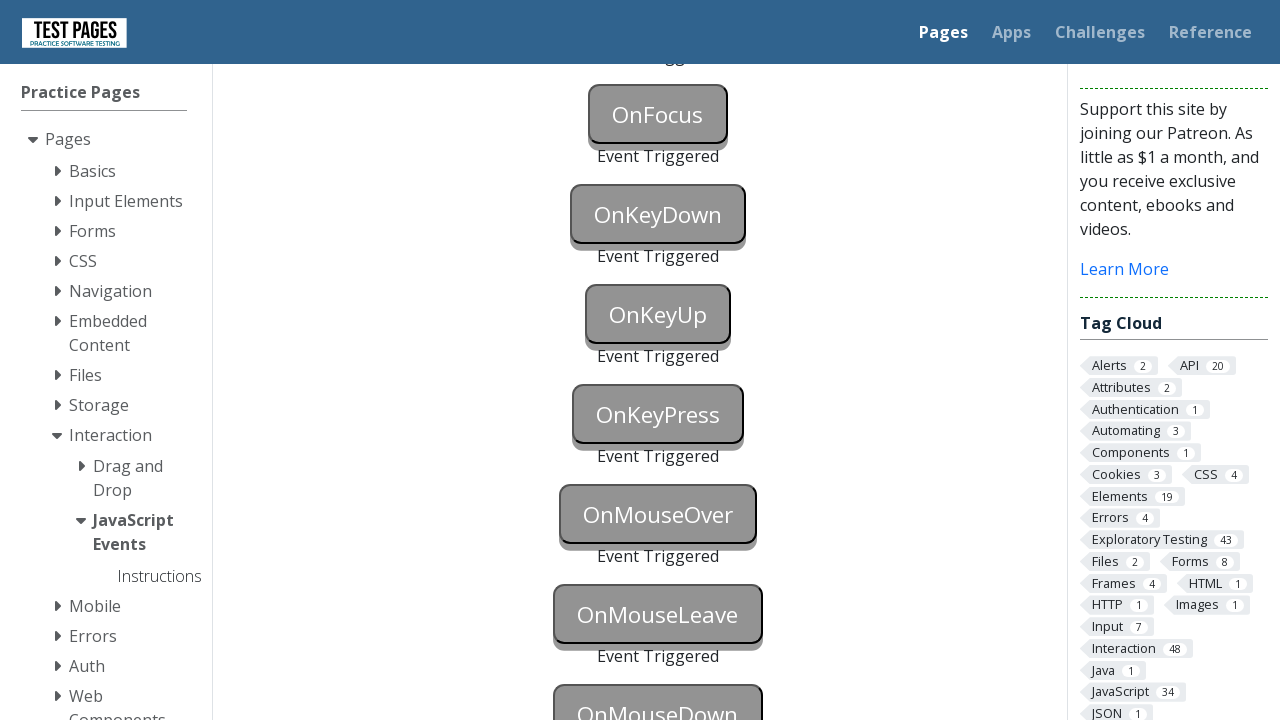

Verified onkeyup event was triggered
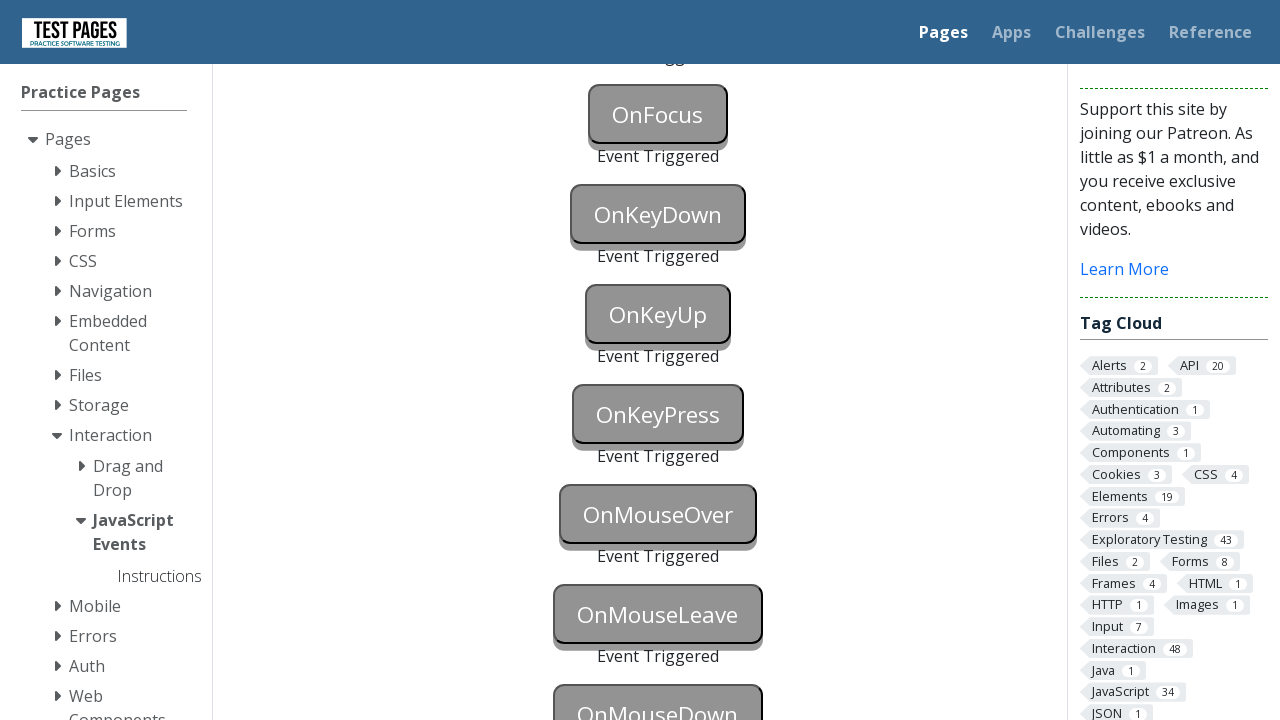

Verified onkeypress event was triggered
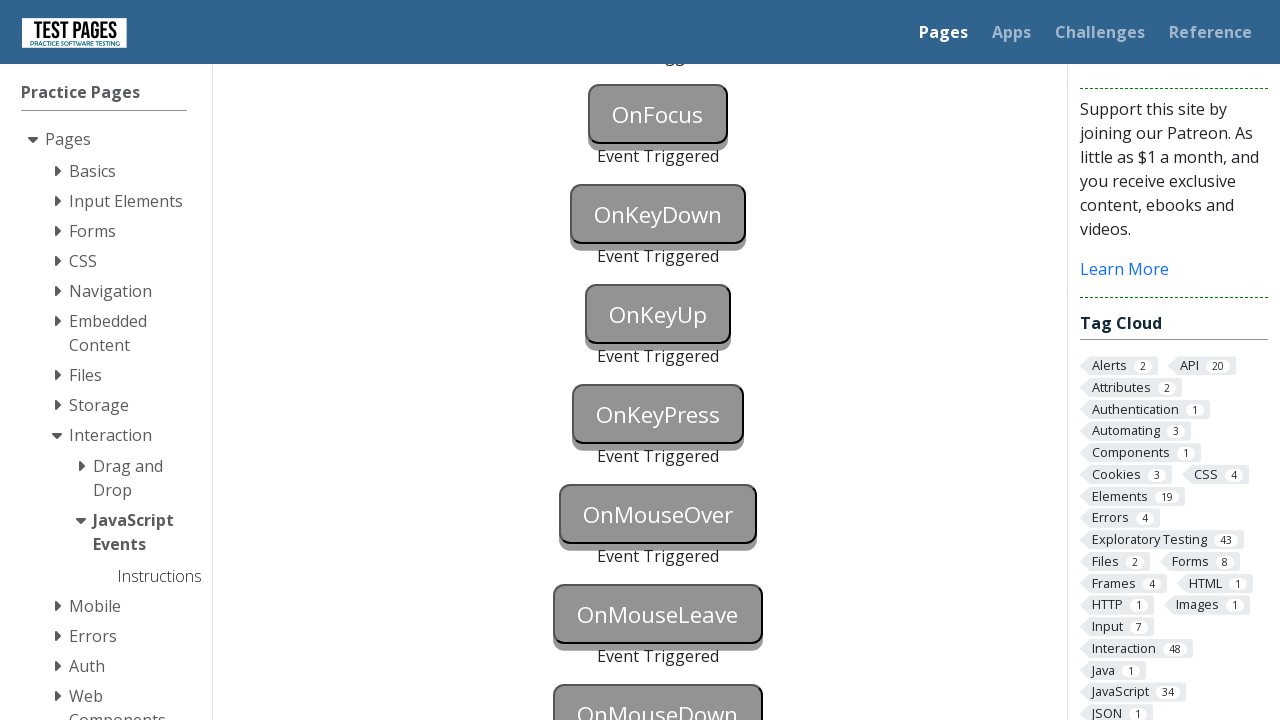

Verified onmouseover event was triggered
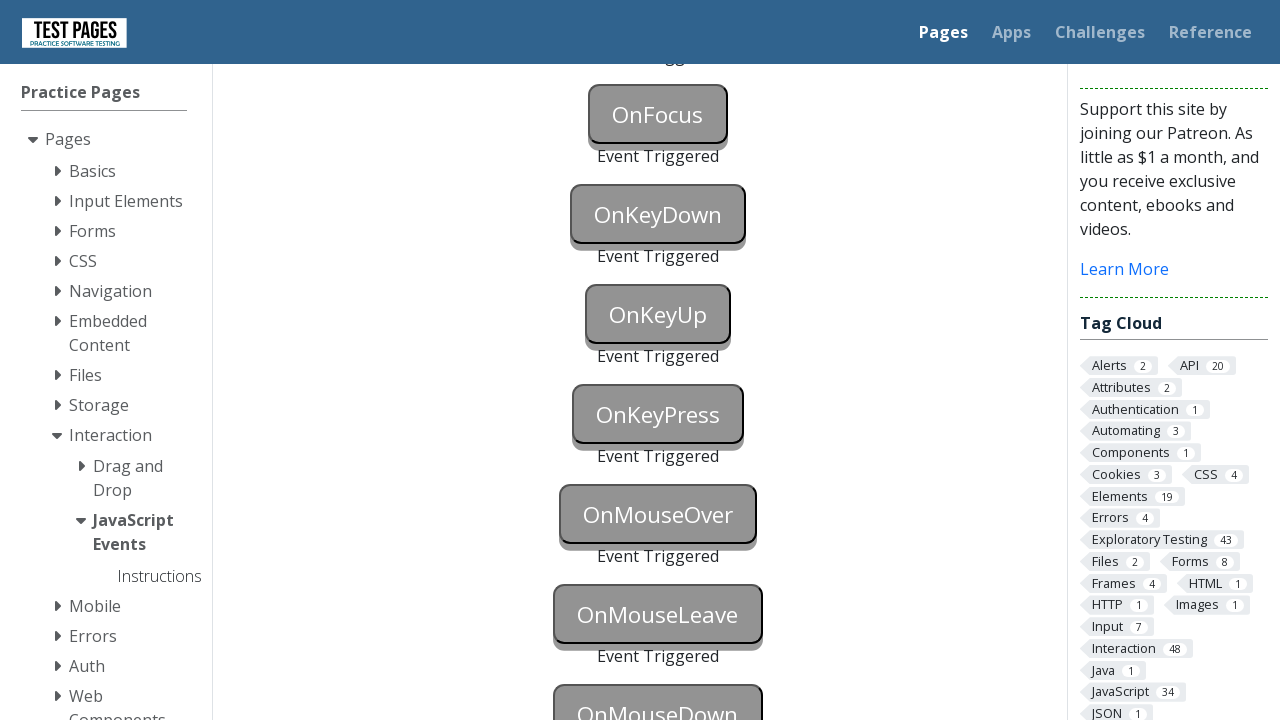

Verified onmouseleave event was triggered
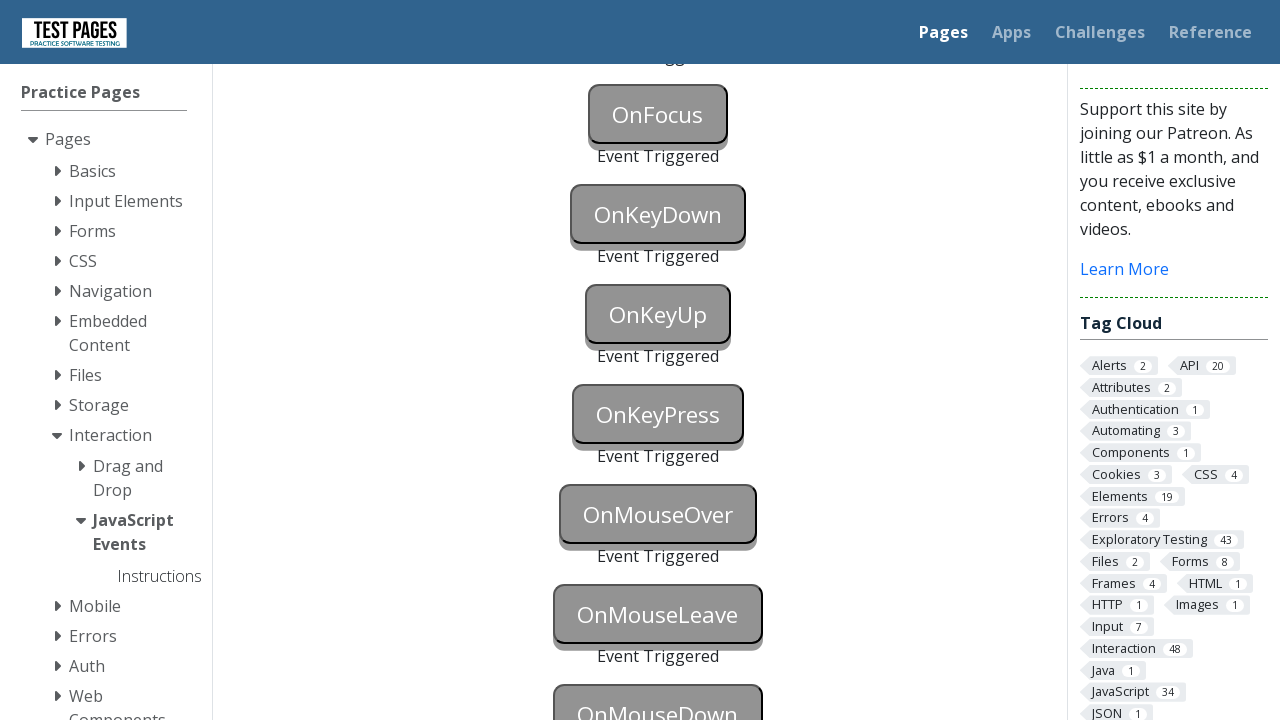

Verified onmousedown event was triggered
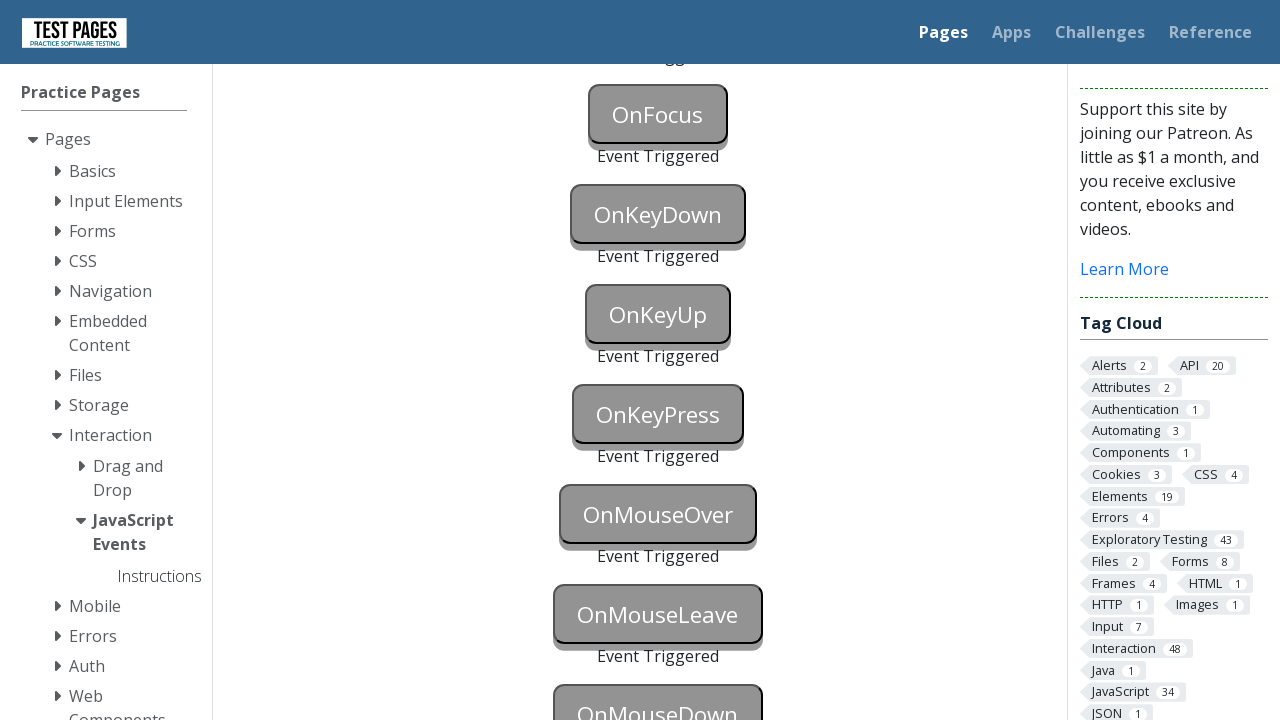

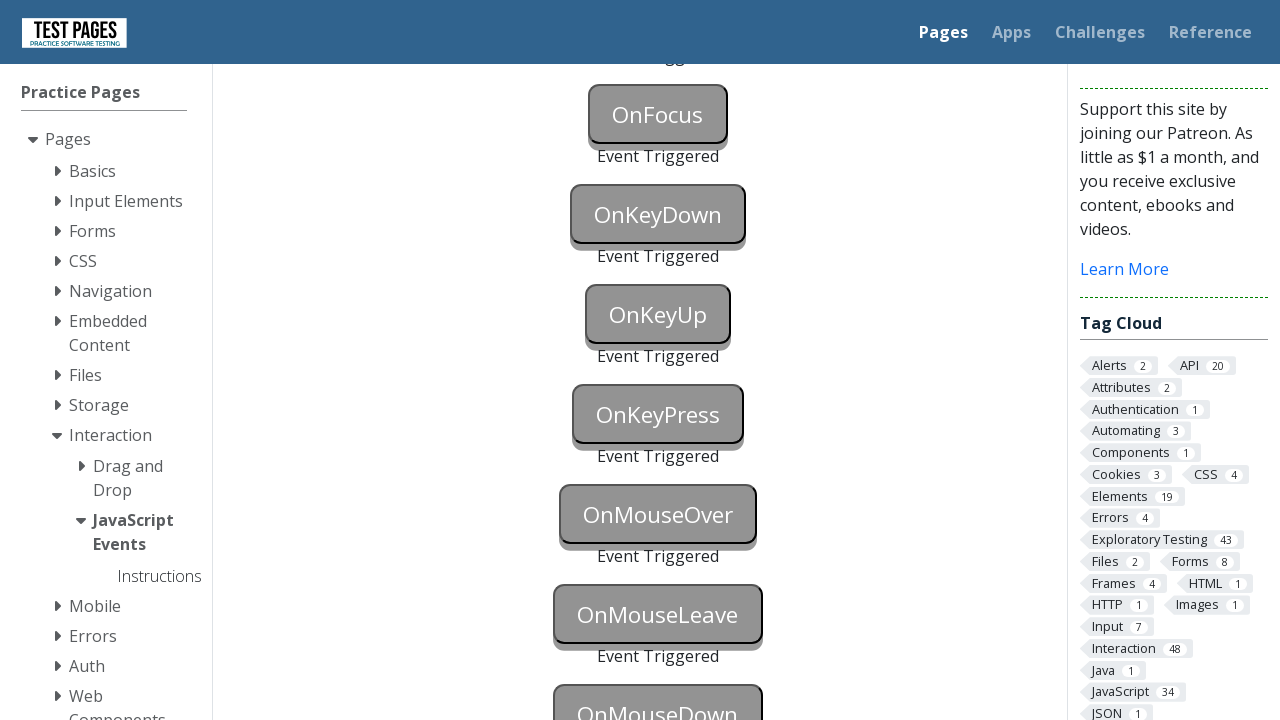